Tests browser window manipulation and navigation controls including maximizing window, navigating to a second page, resizing window, refreshing, and using back/forward navigation buttons.

Starting URL: http://www.51zxw.net

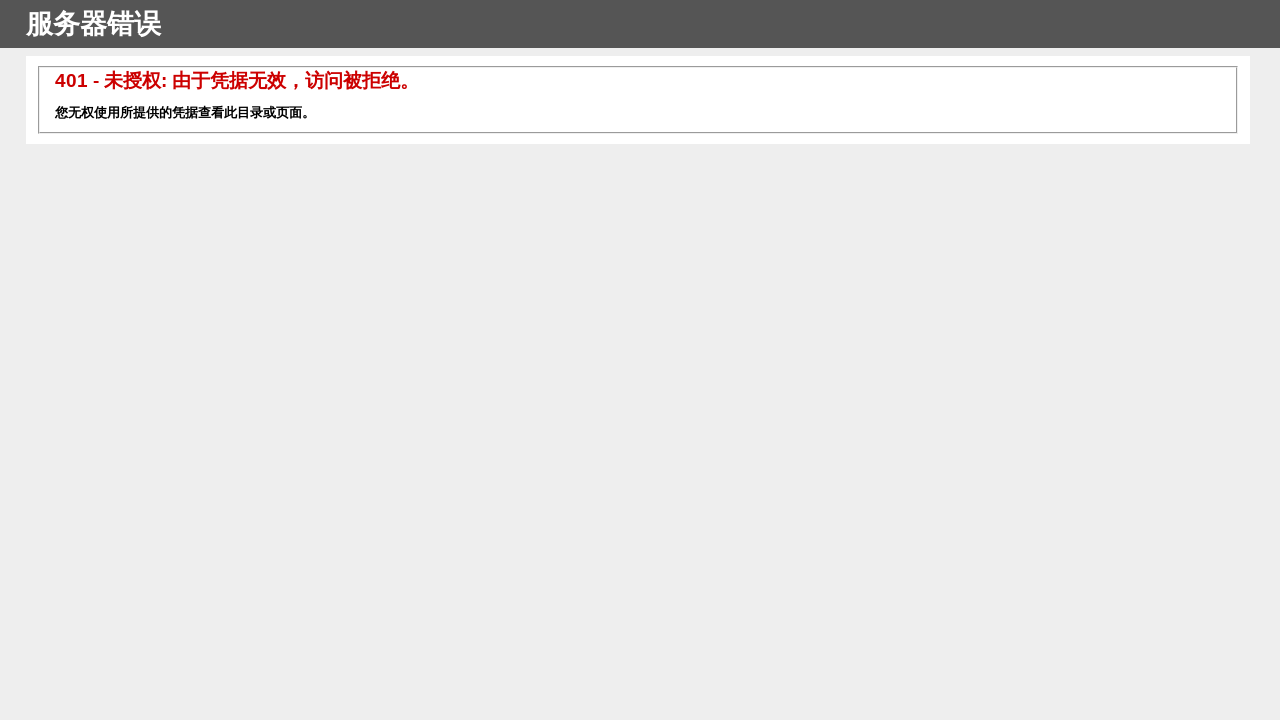

Set viewport to 1920x1080 (maximized window)
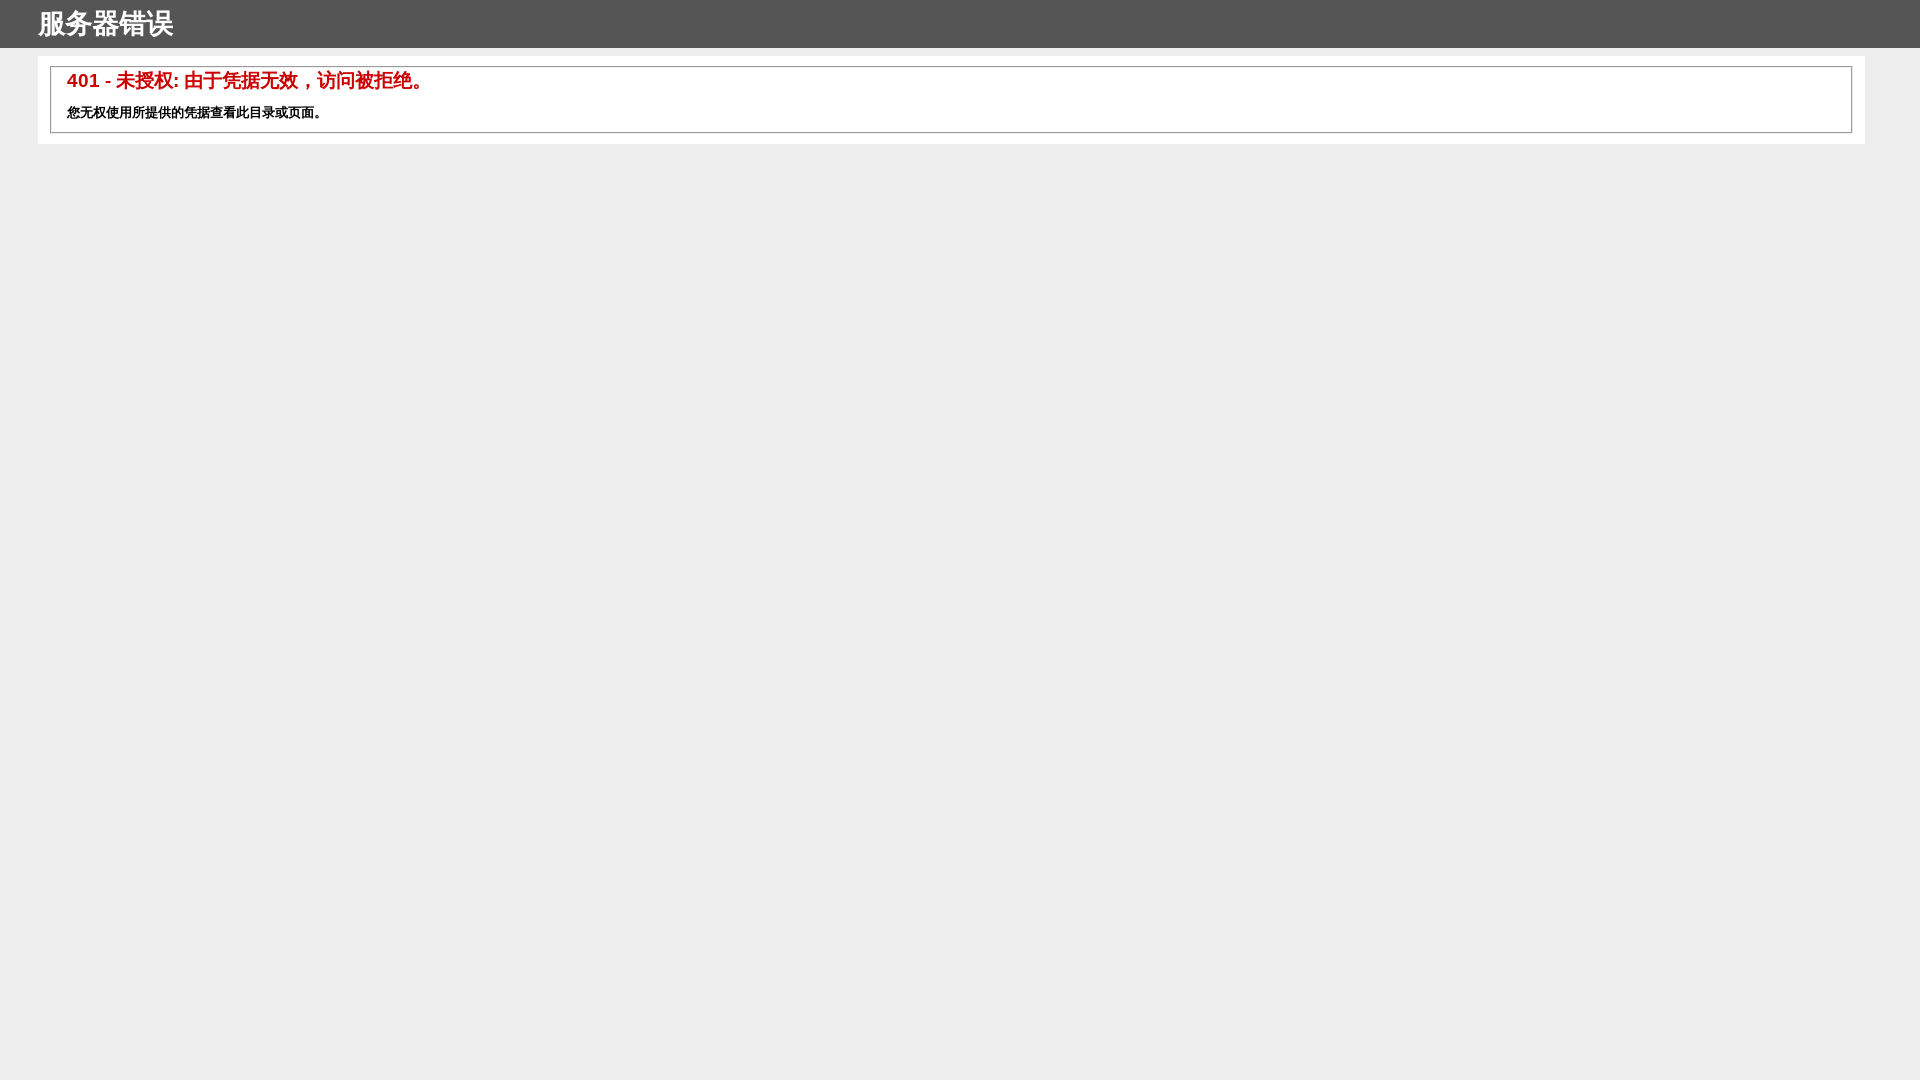

Navigated to second page (list.aspx?page=3&cid=615)
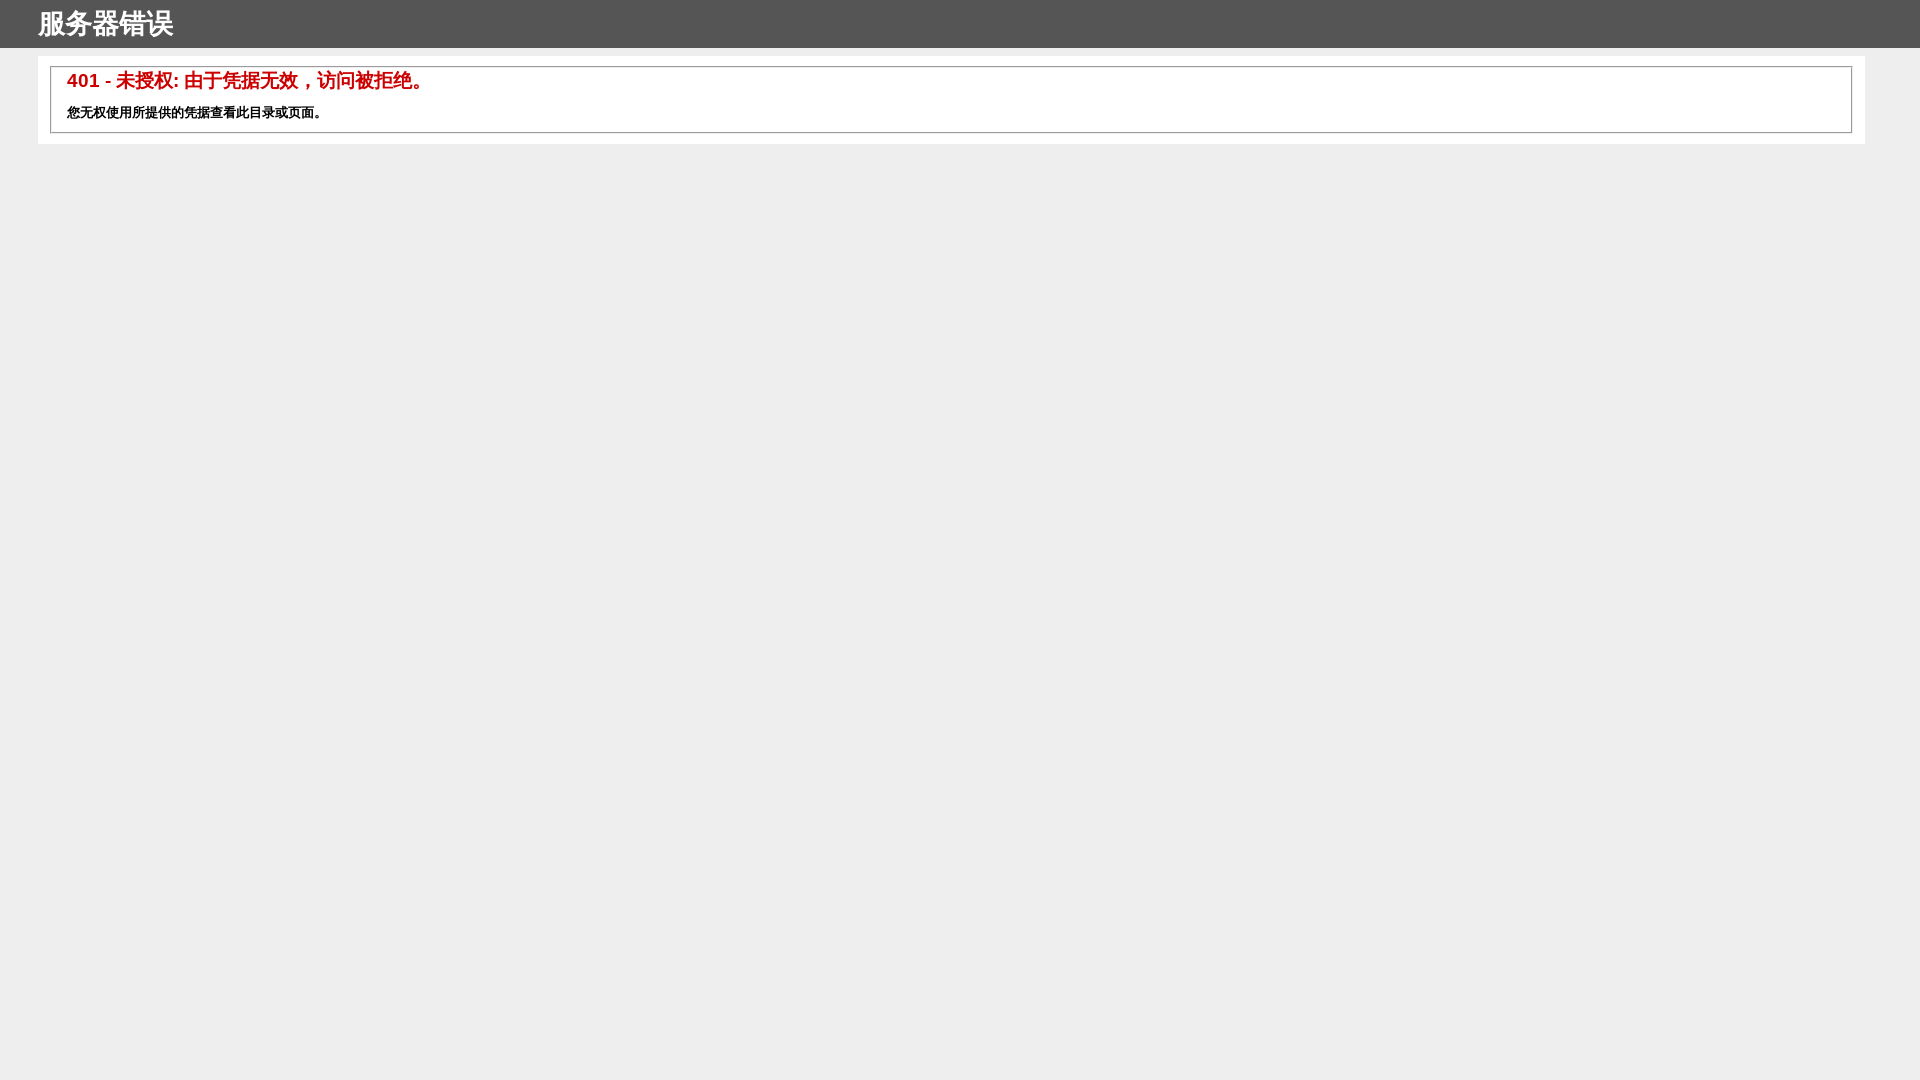

Resized viewport to 800x800
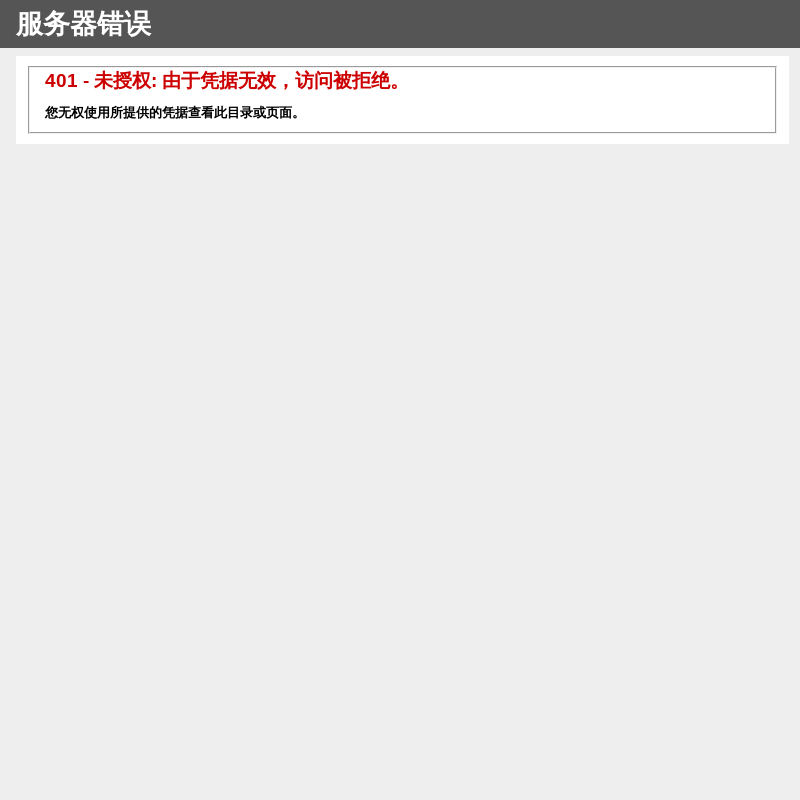

Refreshed the page
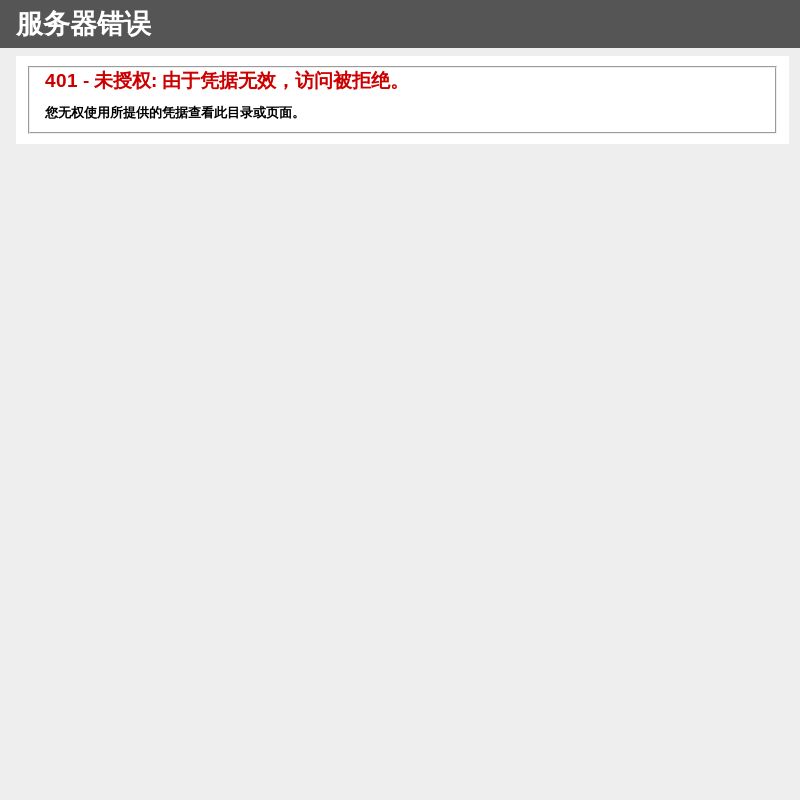

Clicked back button to navigate to previous page
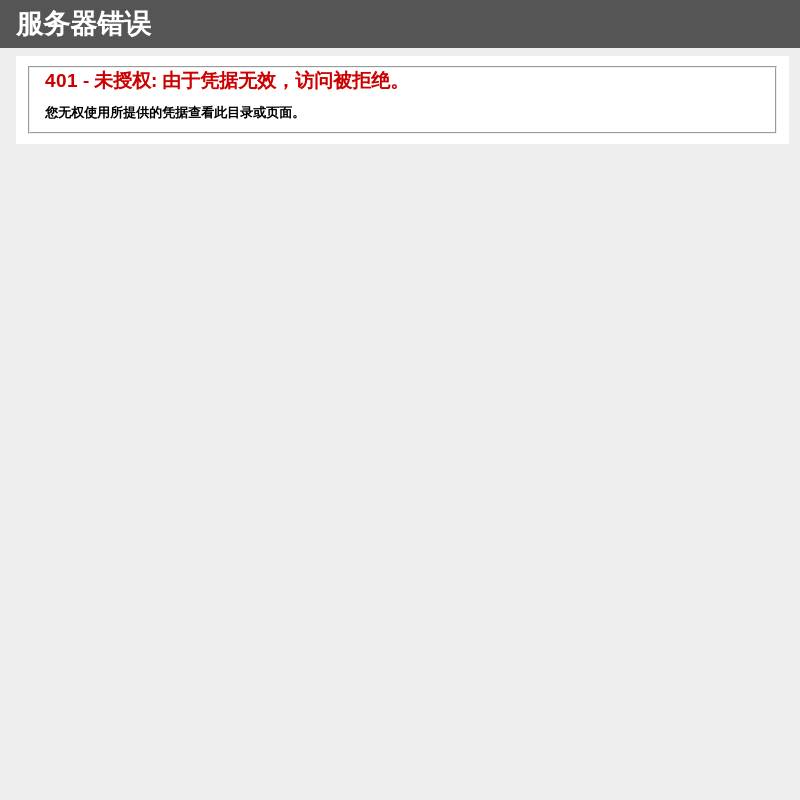

Clicked forward button to navigate forward
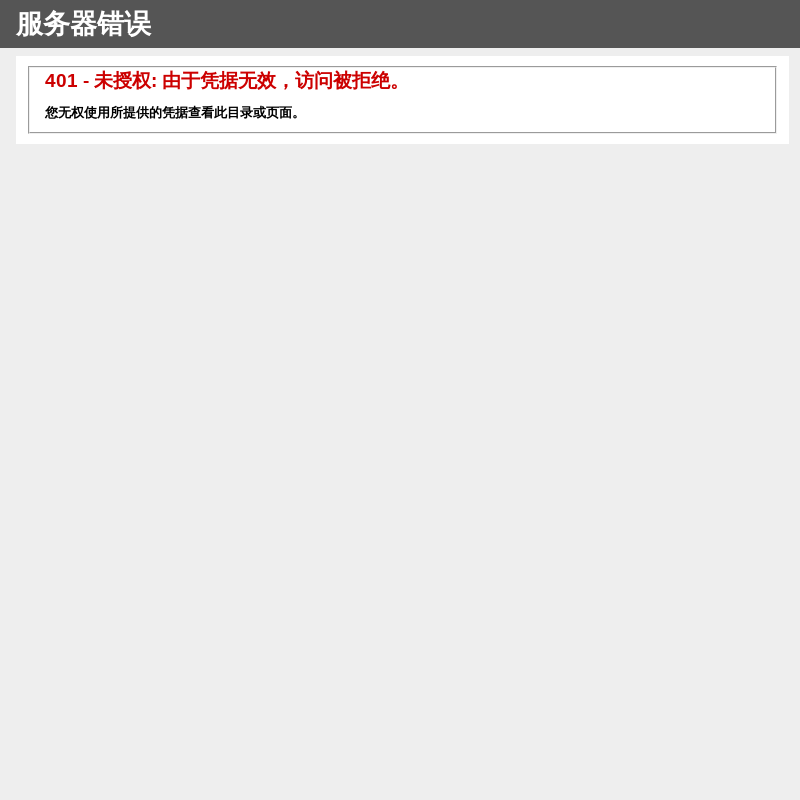

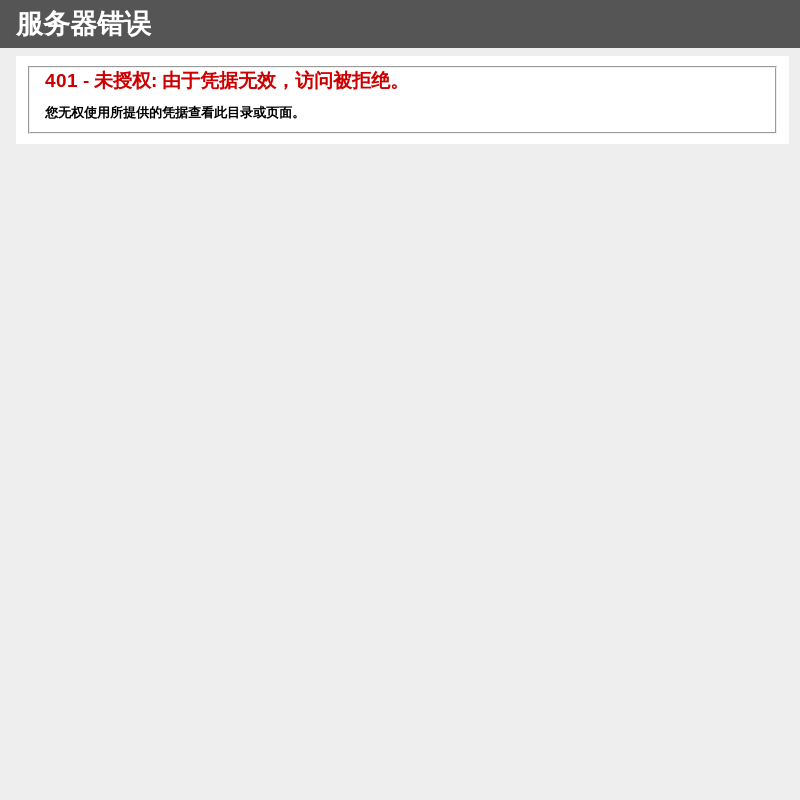